Tests explicit wait functionality by clicking a button and waiting for text to appear after a delay

Starting URL: https://qavbox.github.io/demo/delay/

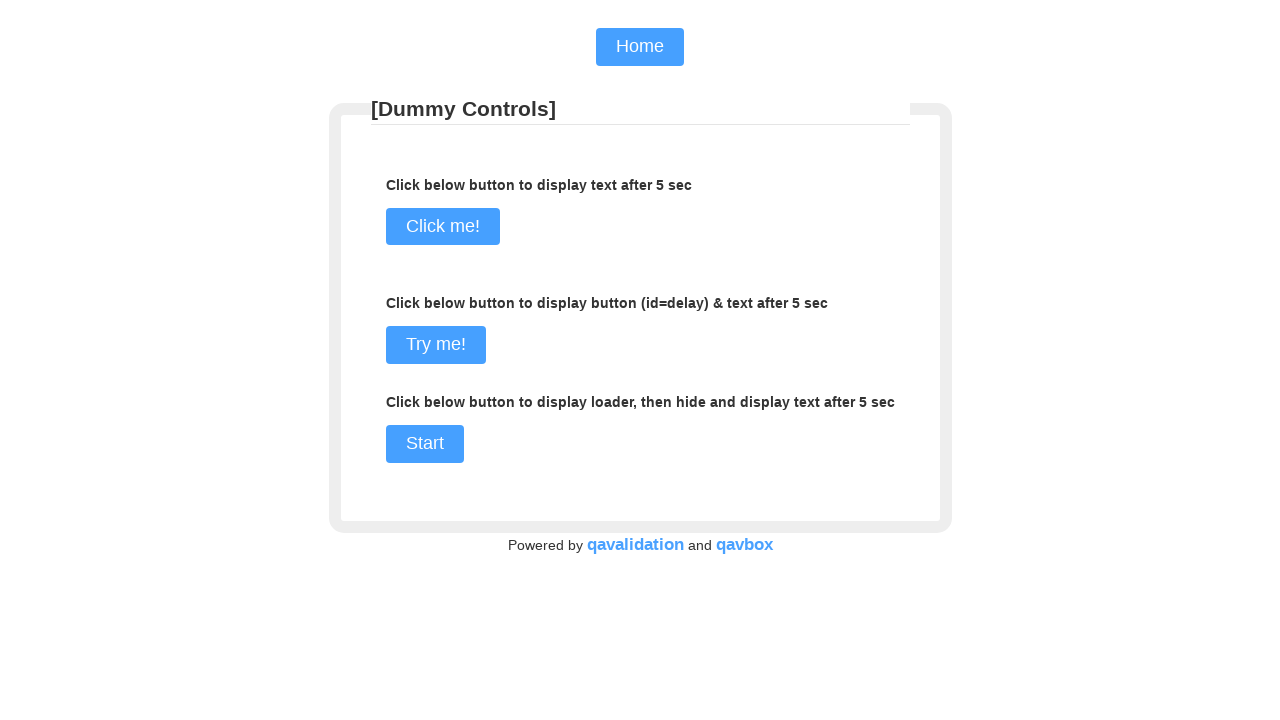

Clicked 'Click me!' button to trigger delayed text at (442, 227) on input[value='Click me!']
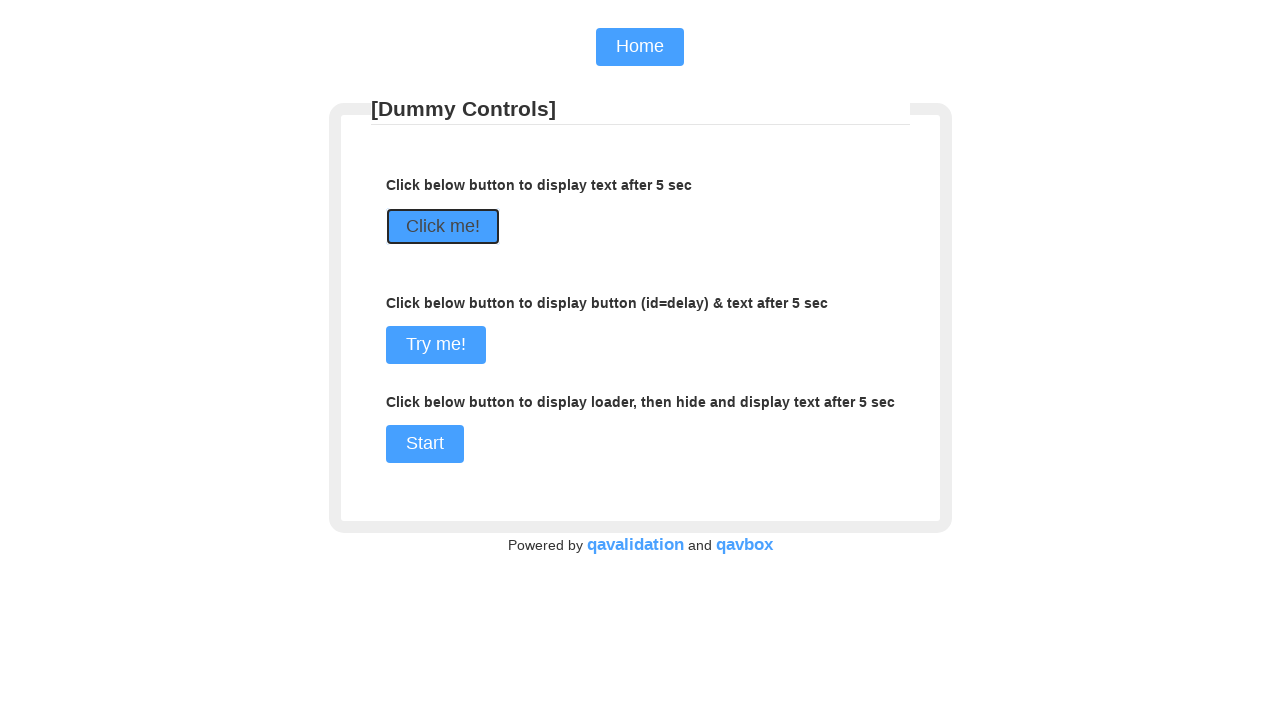

Waited for delayed text containing 'I am' to appear in element #two
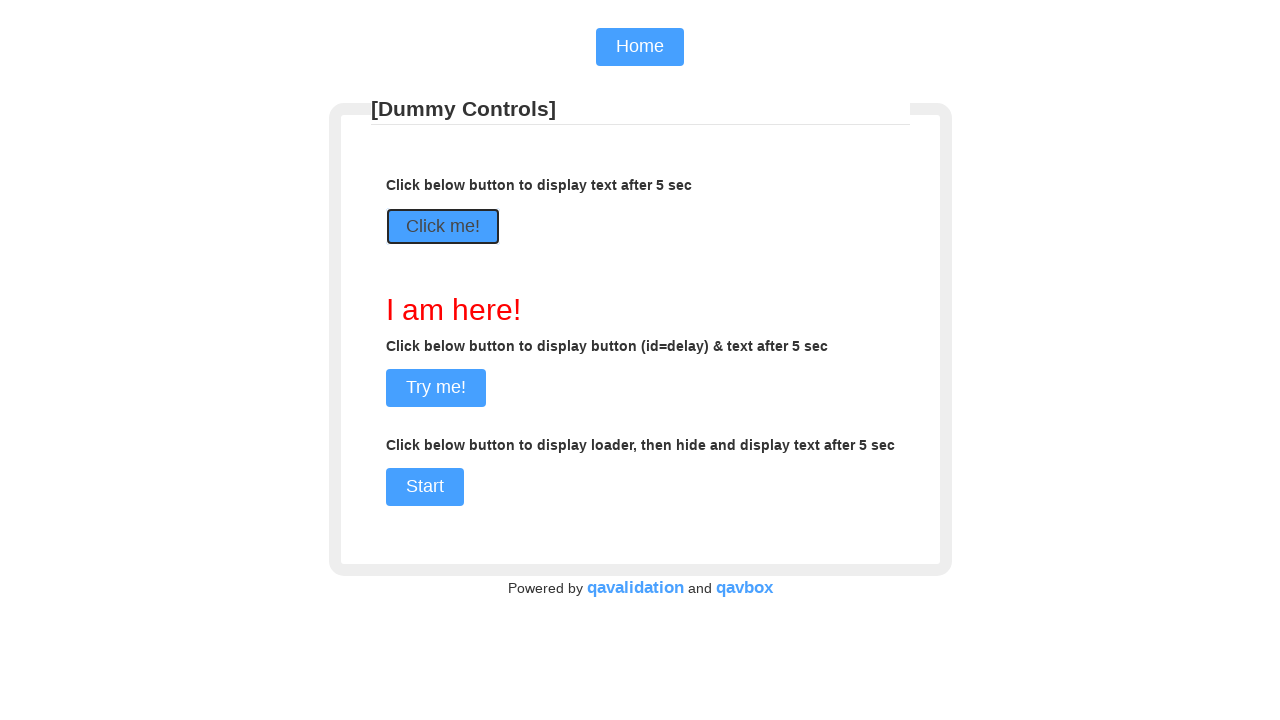

Retrieved delayed text content from element #two
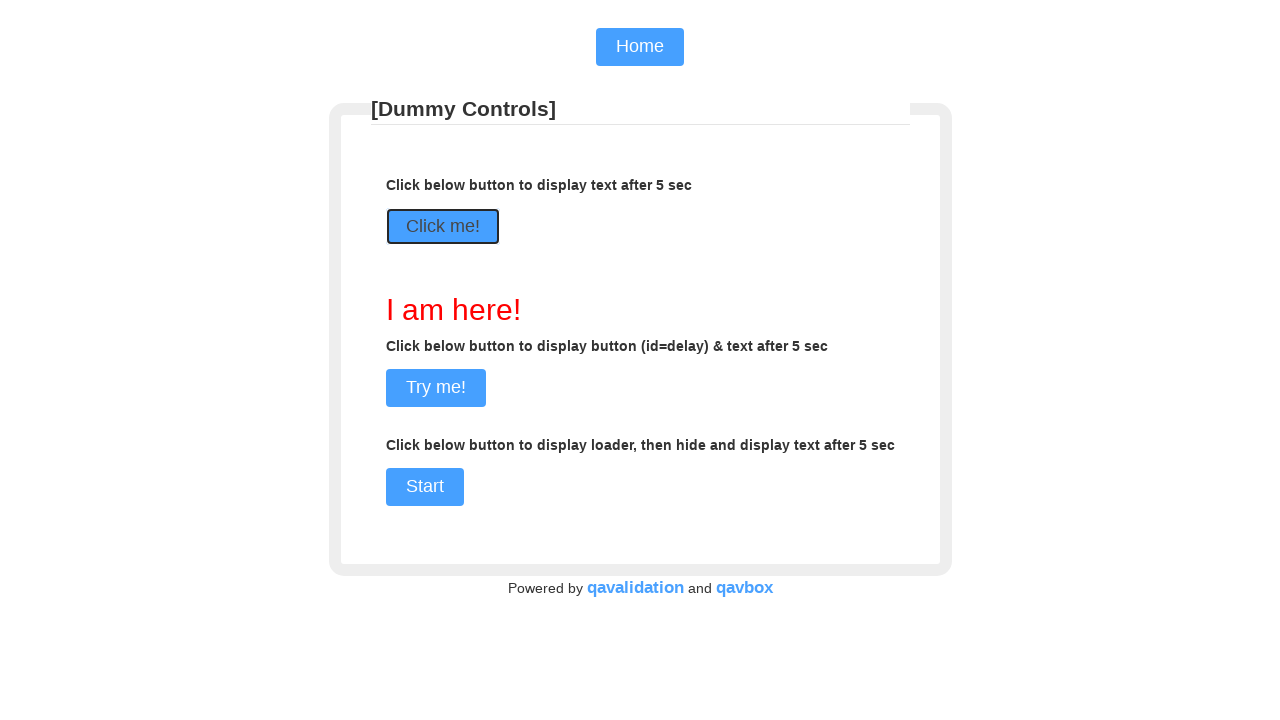

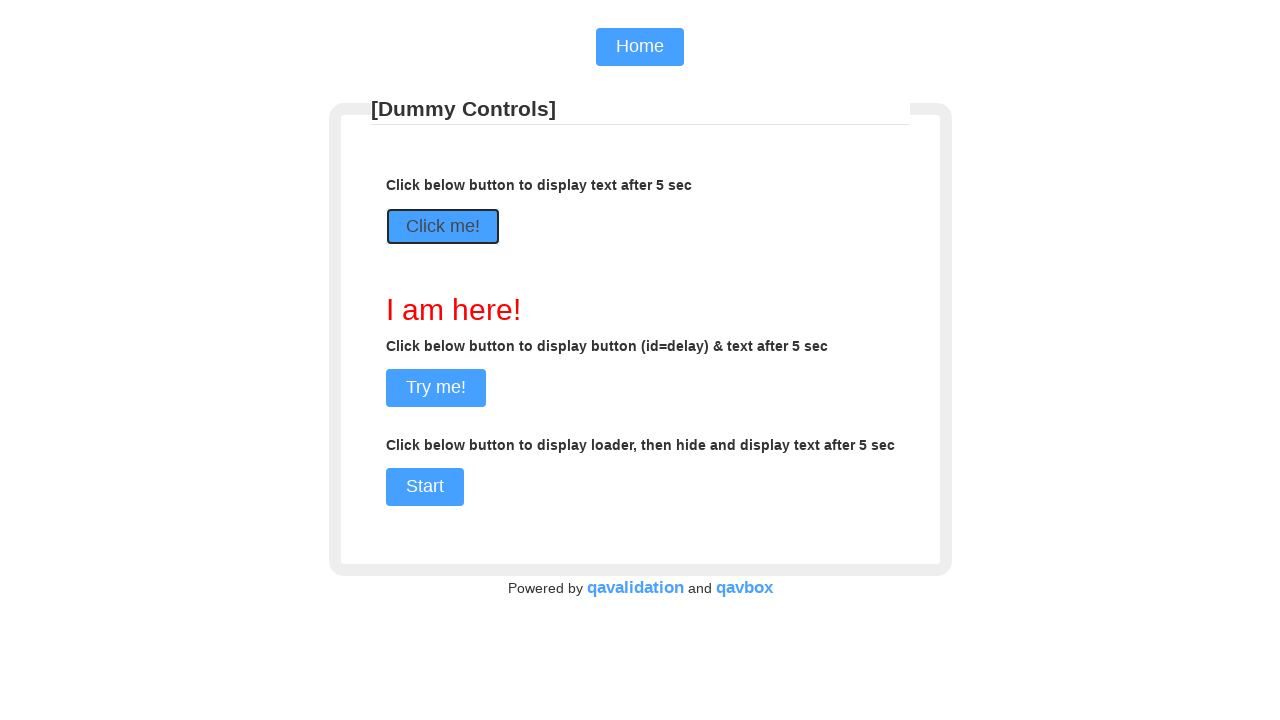